Tests a travel booking form by filling departure/destination cities, billing name, selecting country and passenger count from dropdowns

Starting URL: https://automationbysqatools.blogspot.com/2021/05/dummy-website.html

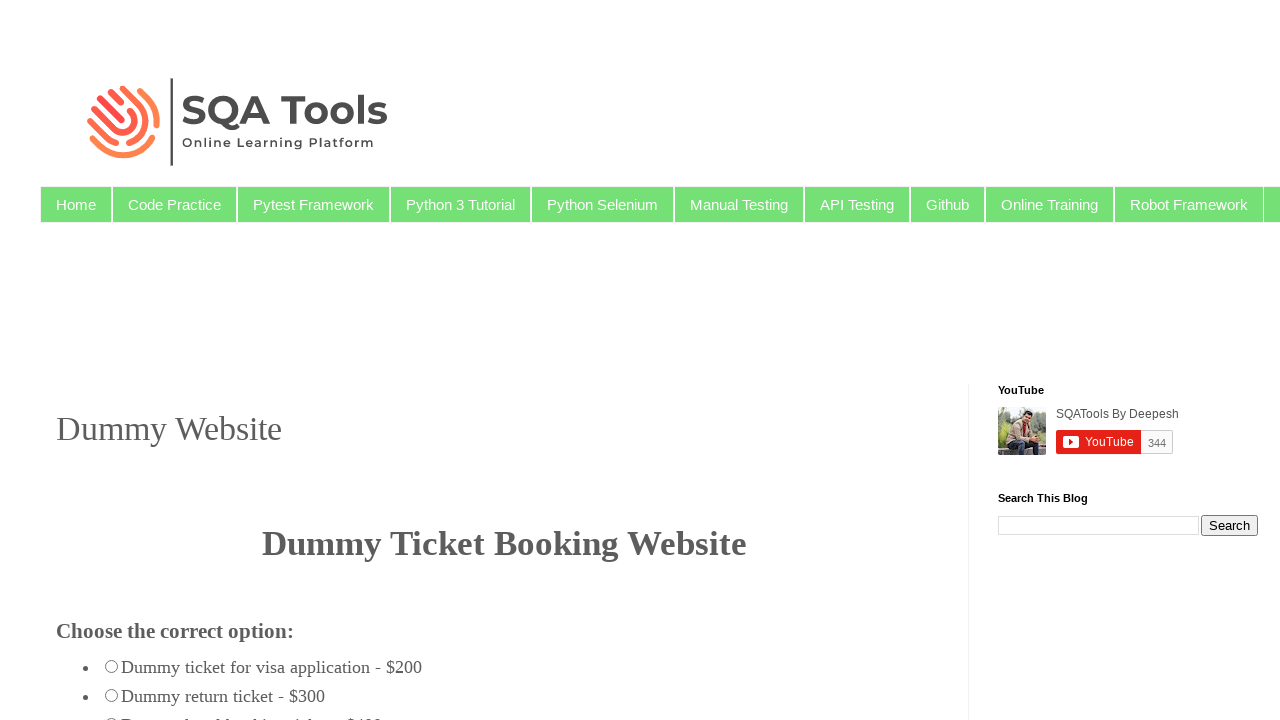

Navigated to travel booking form page
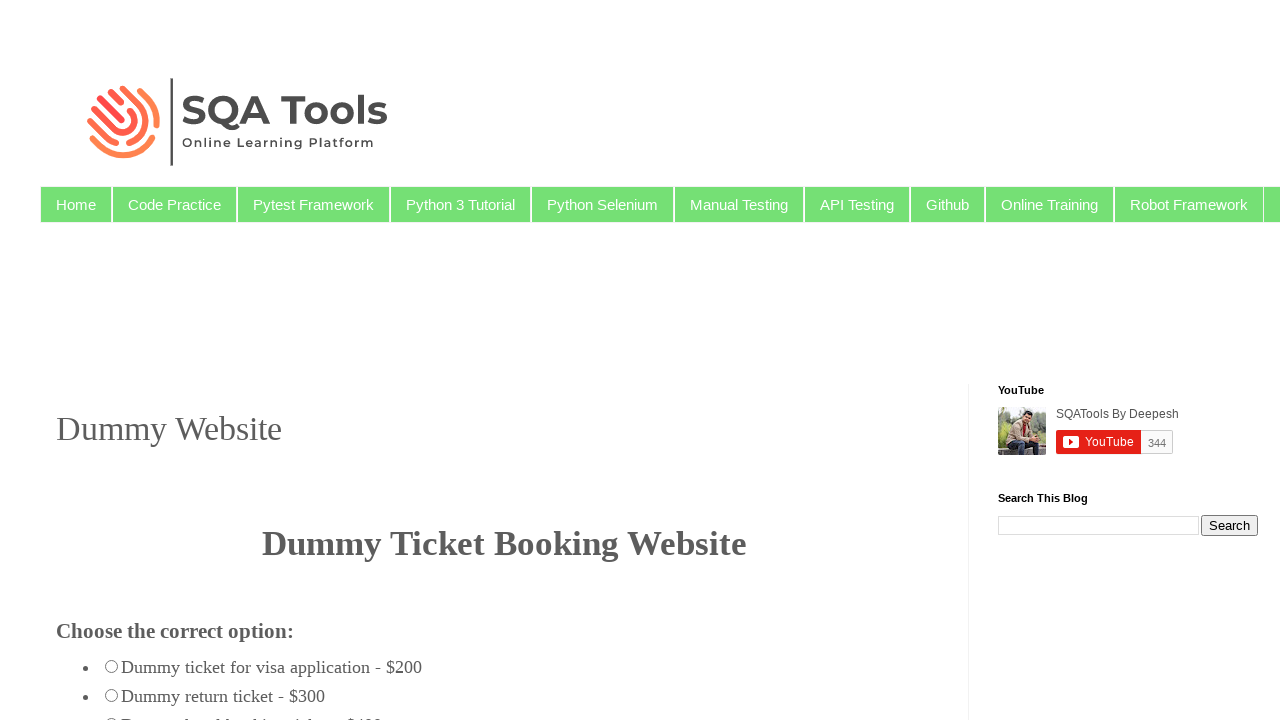

Filled departure city with 'Mumbai' on input[name^='from']
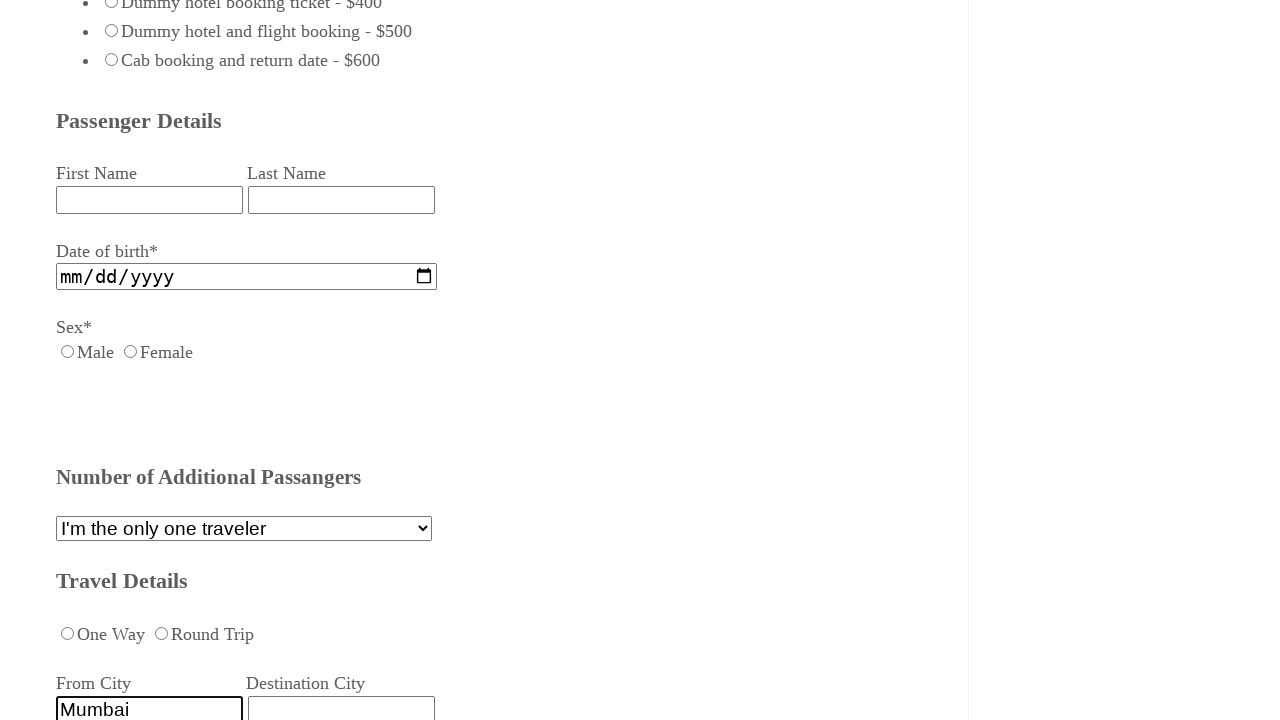

Filled destination city with 'Kolkata' on input[name^='dest']
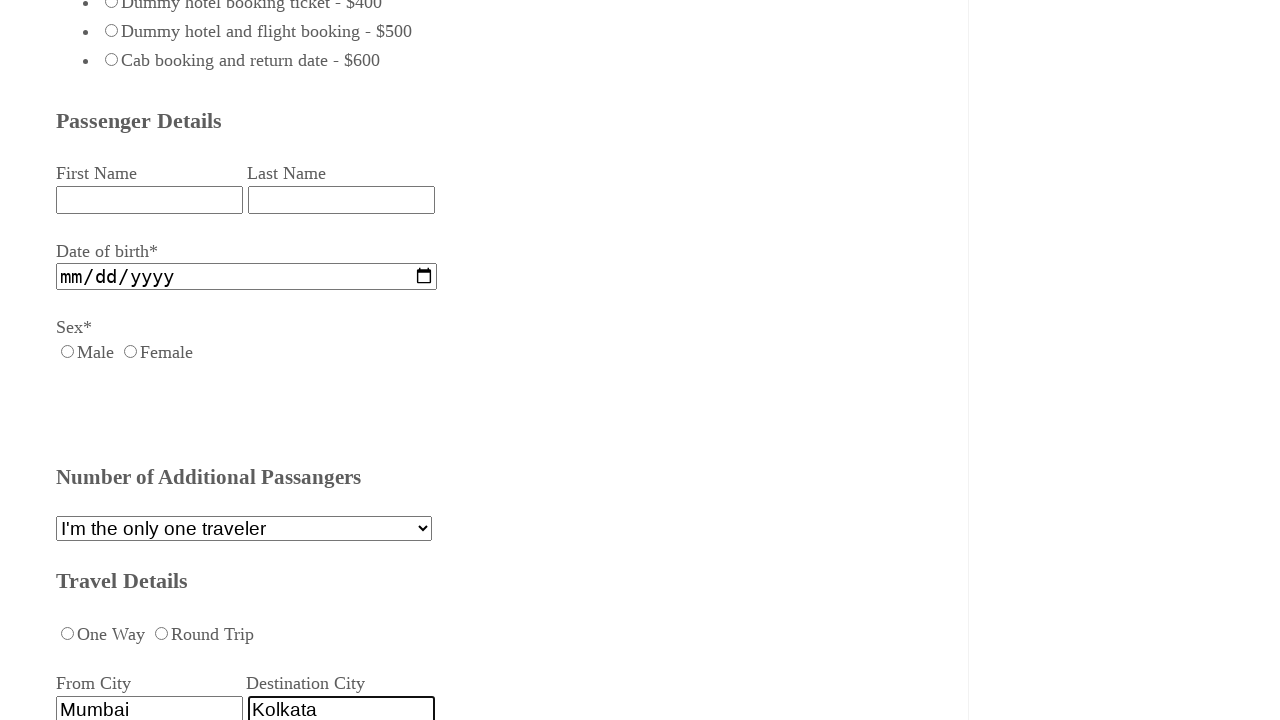

Filled billing name with 'John' on input[id^='billing_name']
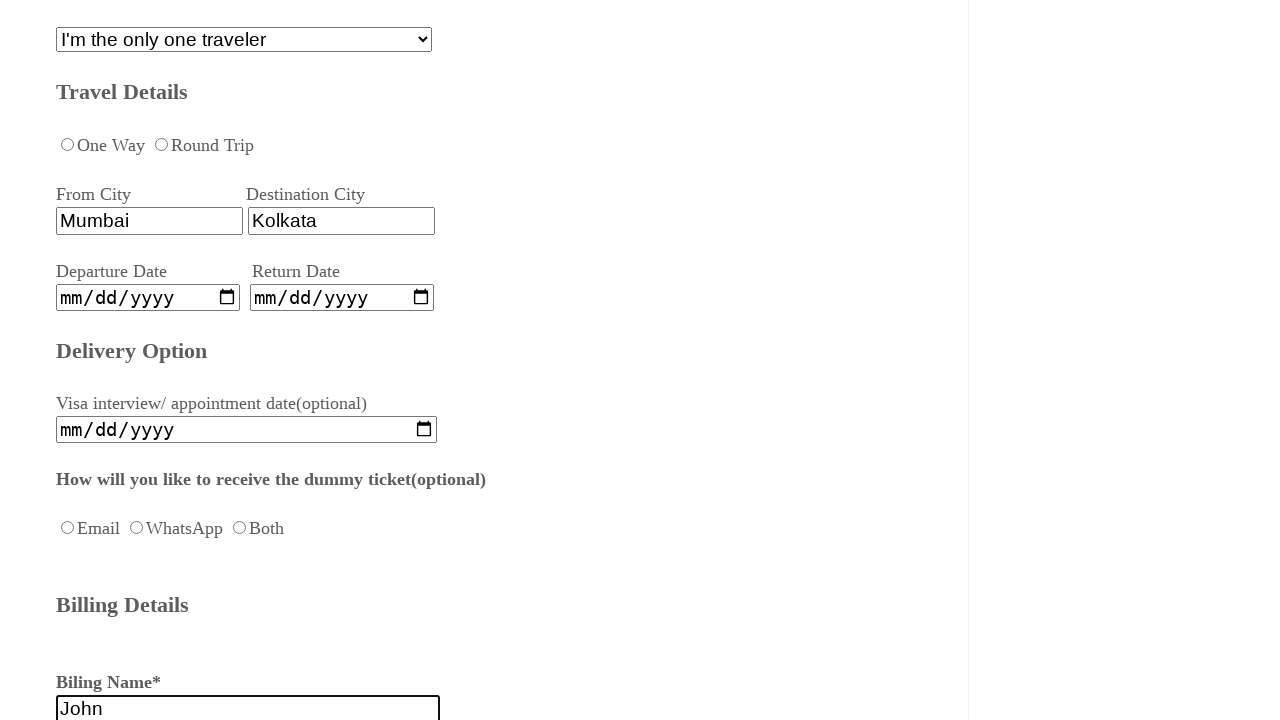

Selected 'India' from country dropdown on #billing_country
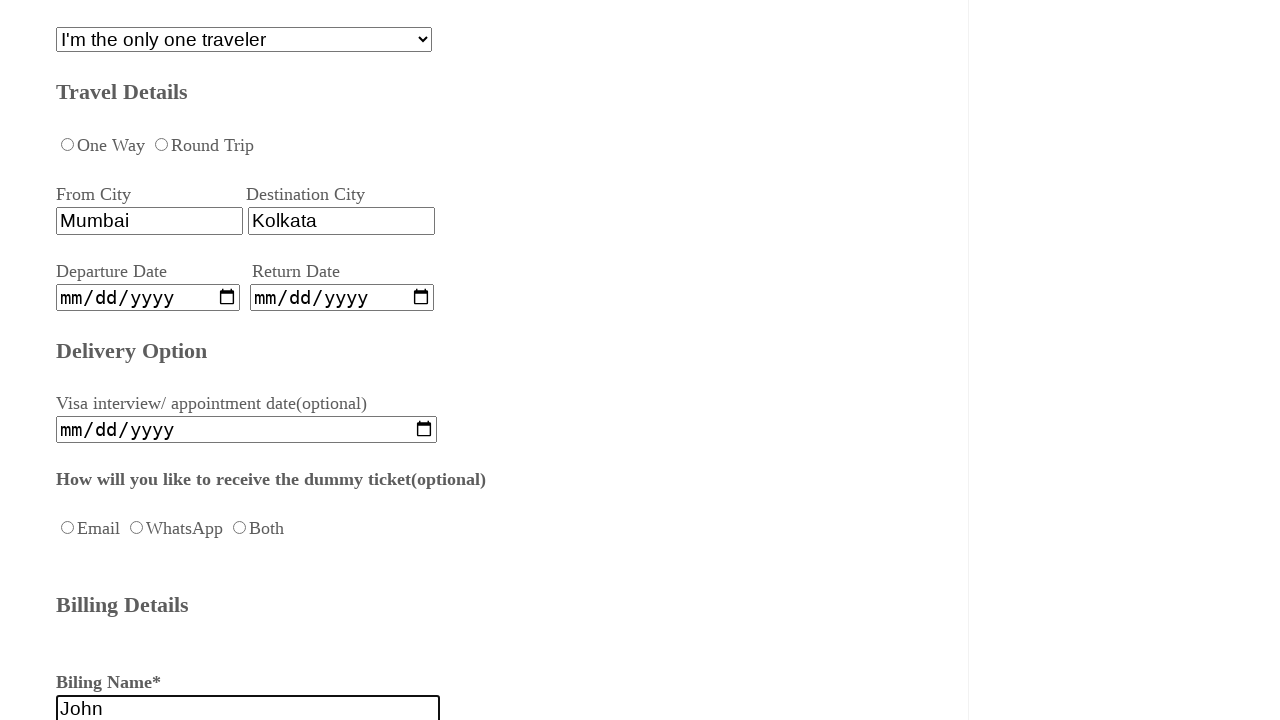

Selected 'Add 3 more passenger (200%)' from passenger dropdown on #admorepass
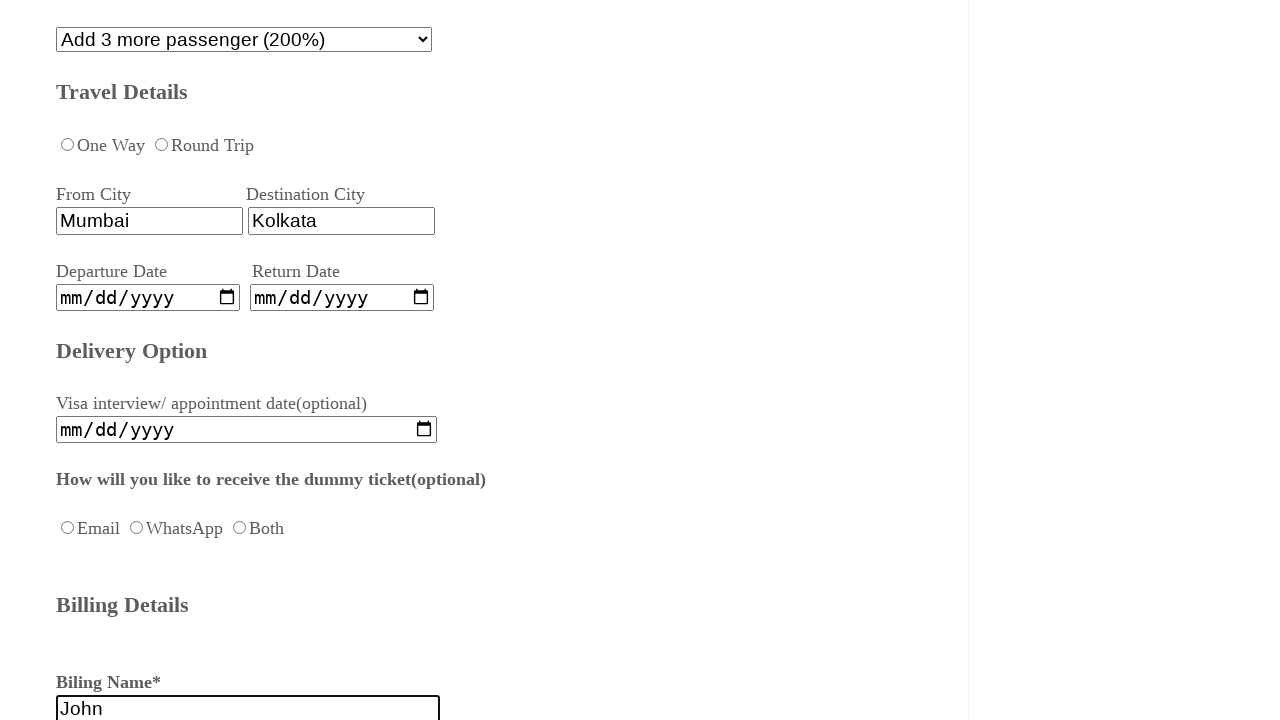

Waited for form updates to complete
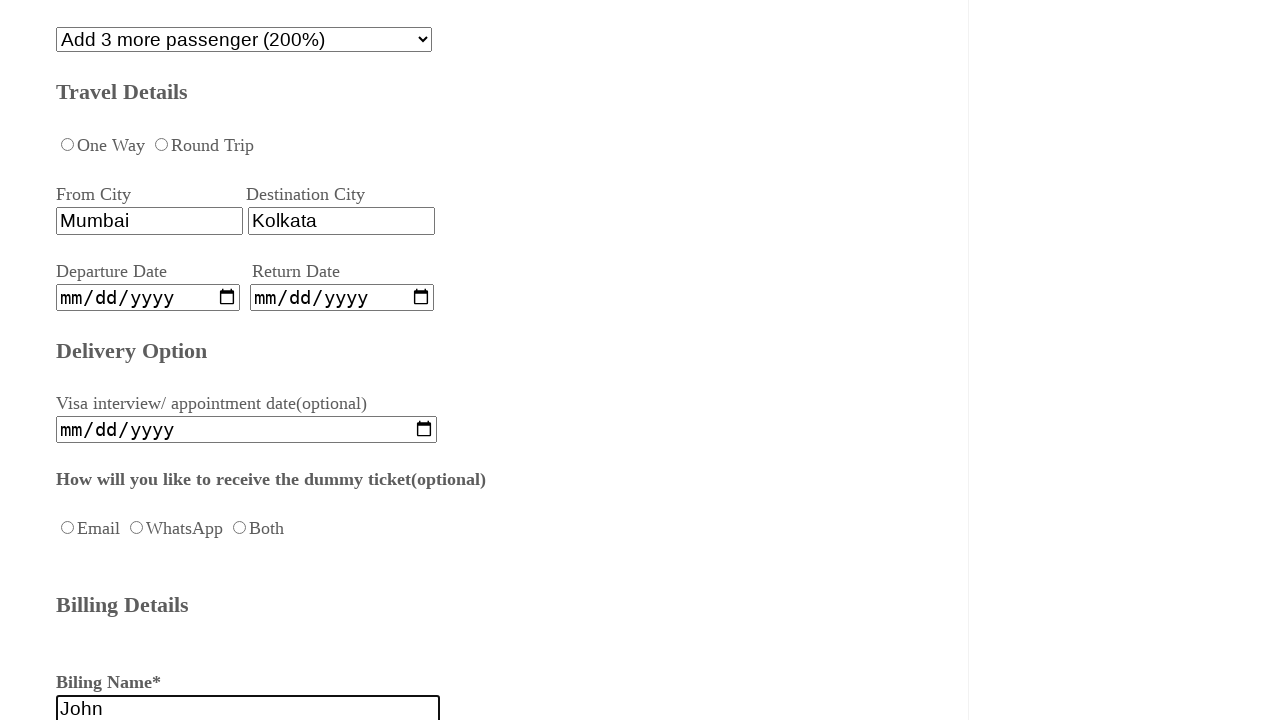

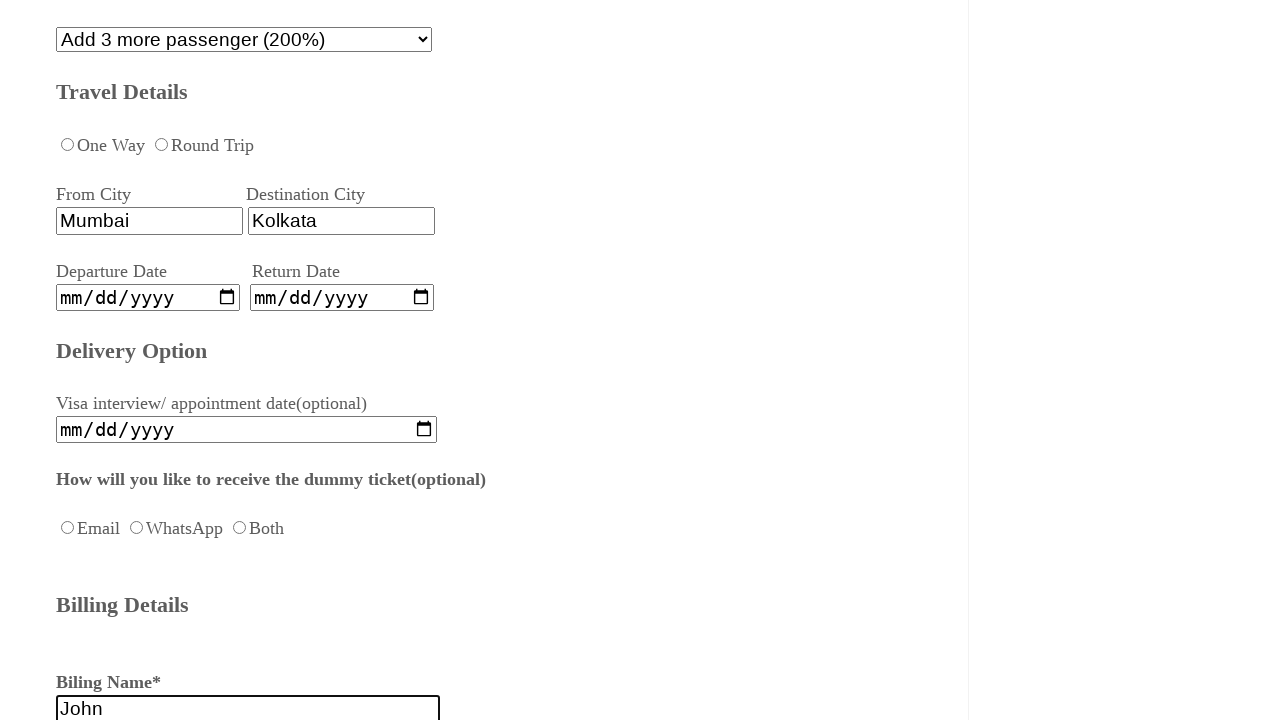